Tests for XSS vulnerability by injecting JavaScript code in the name field and checking if an alert is triggered

Starting URL: http://testfire.net/feedback.jsp

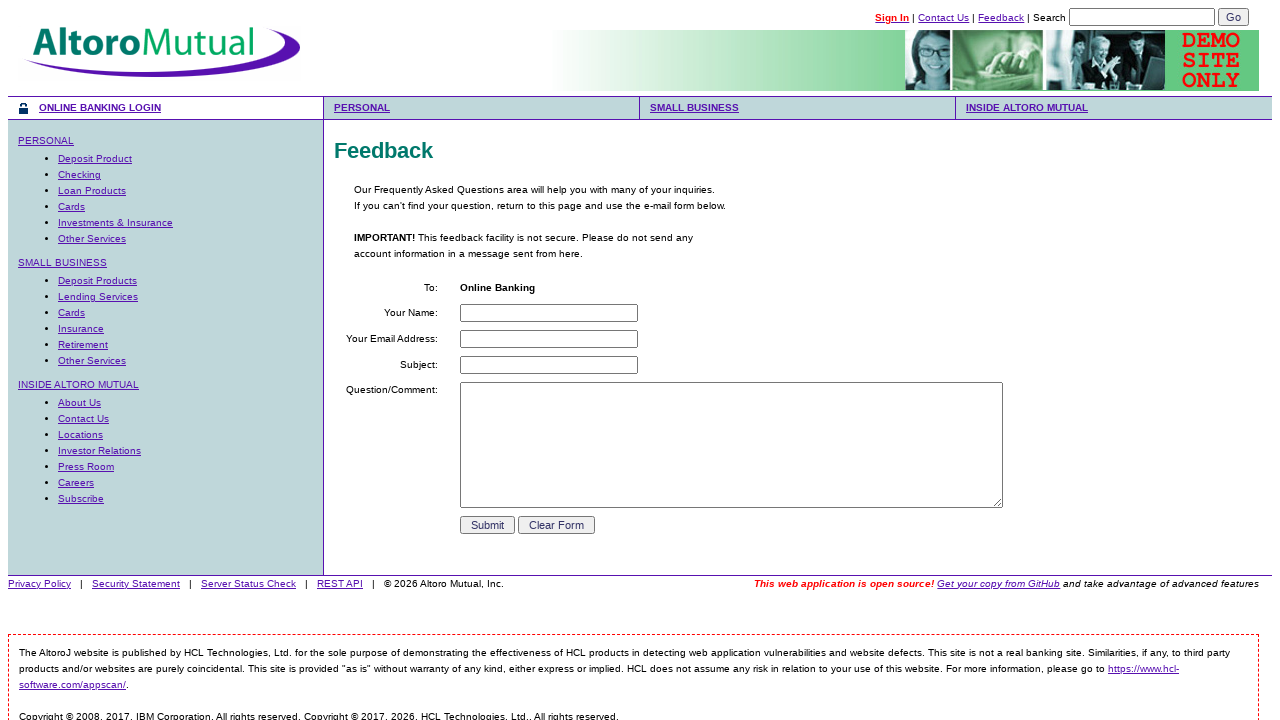

Set up dialog handler to detect XSS alerts
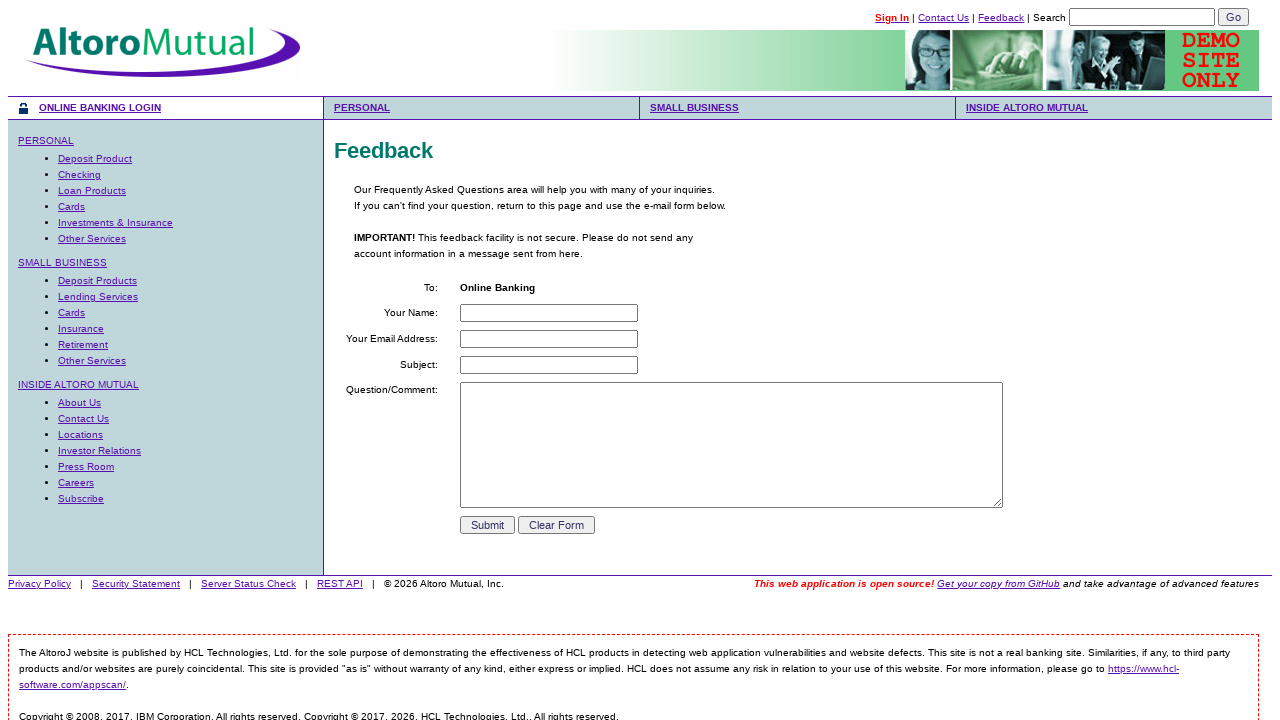

Filled name field with JavaScript XSS payload: <script>alert('attack')</script> on input[name='name']
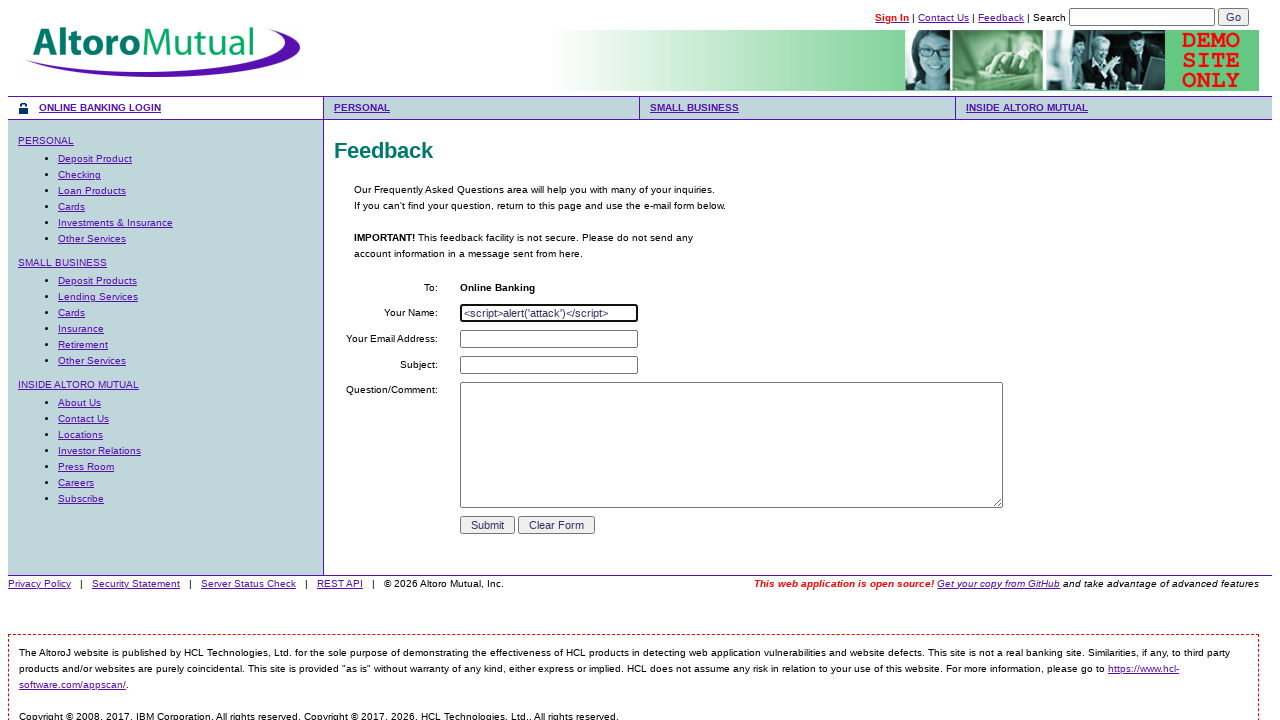

Clicked submit button to submit the feedback form at (488, 525) on input[name='submit']
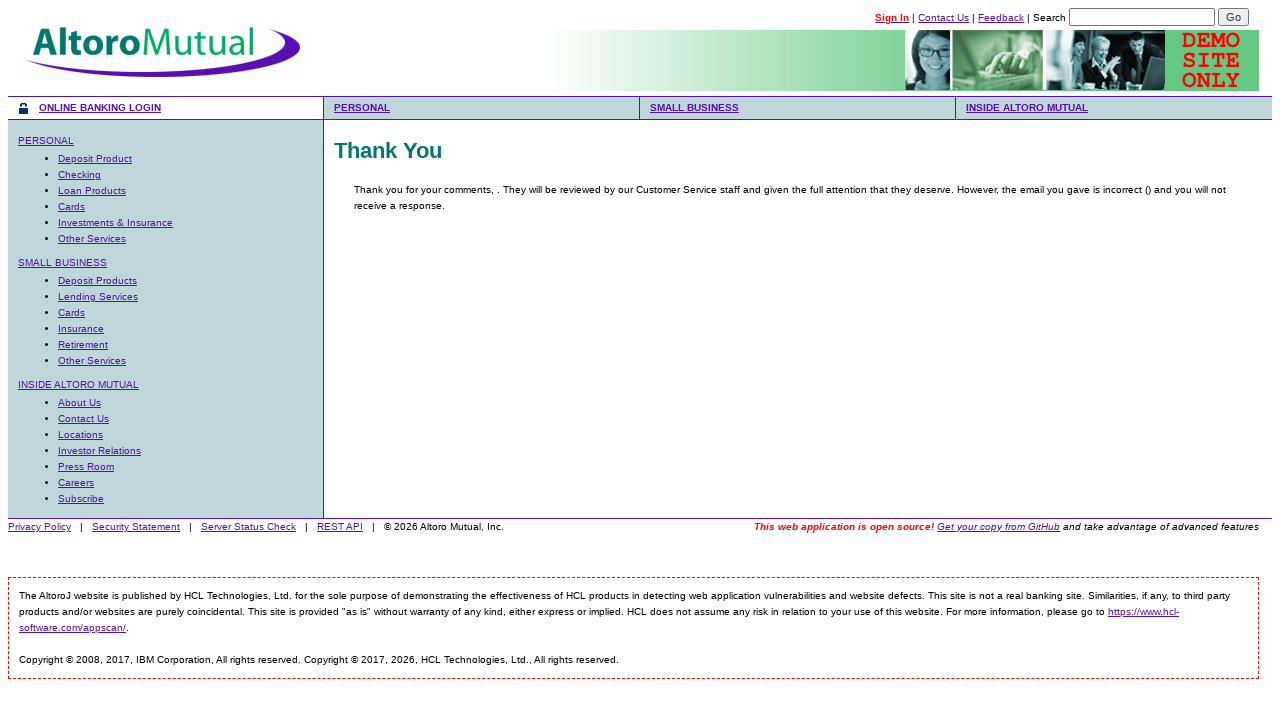

Waited 1 second for potential XSS alert to trigger
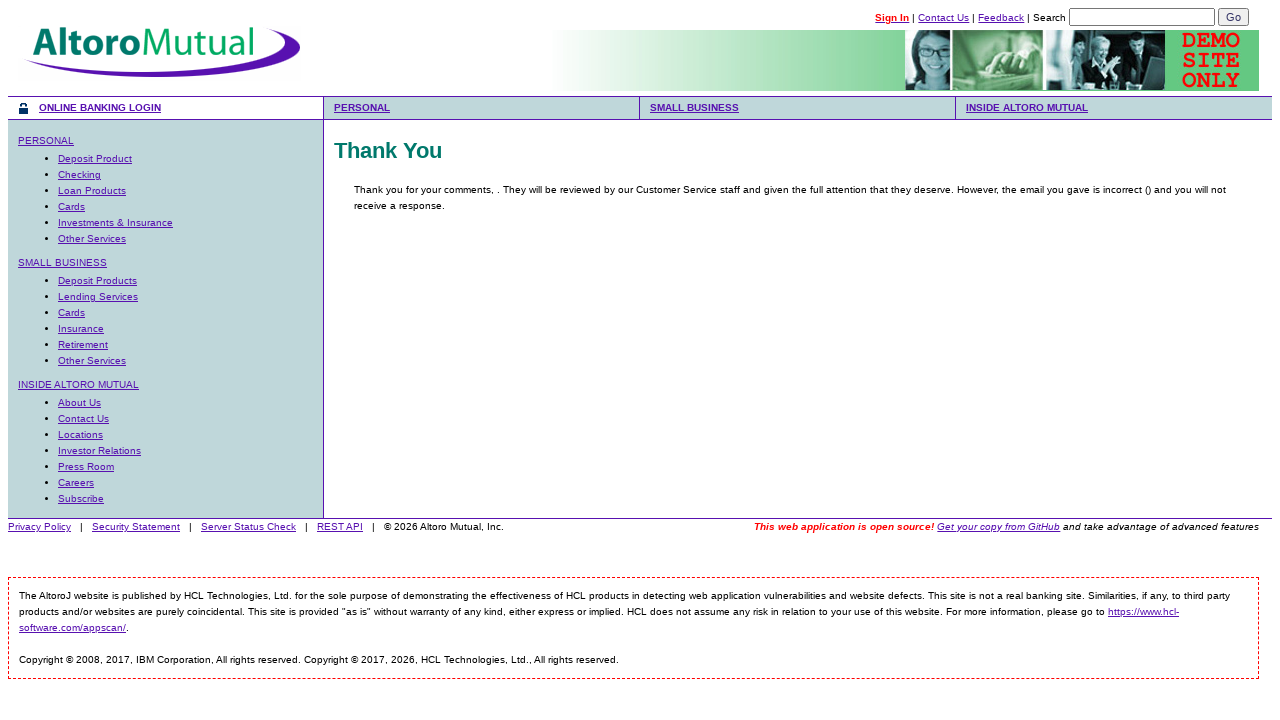

Verified XSS vulnerability - alert was triggered by injected JavaScript
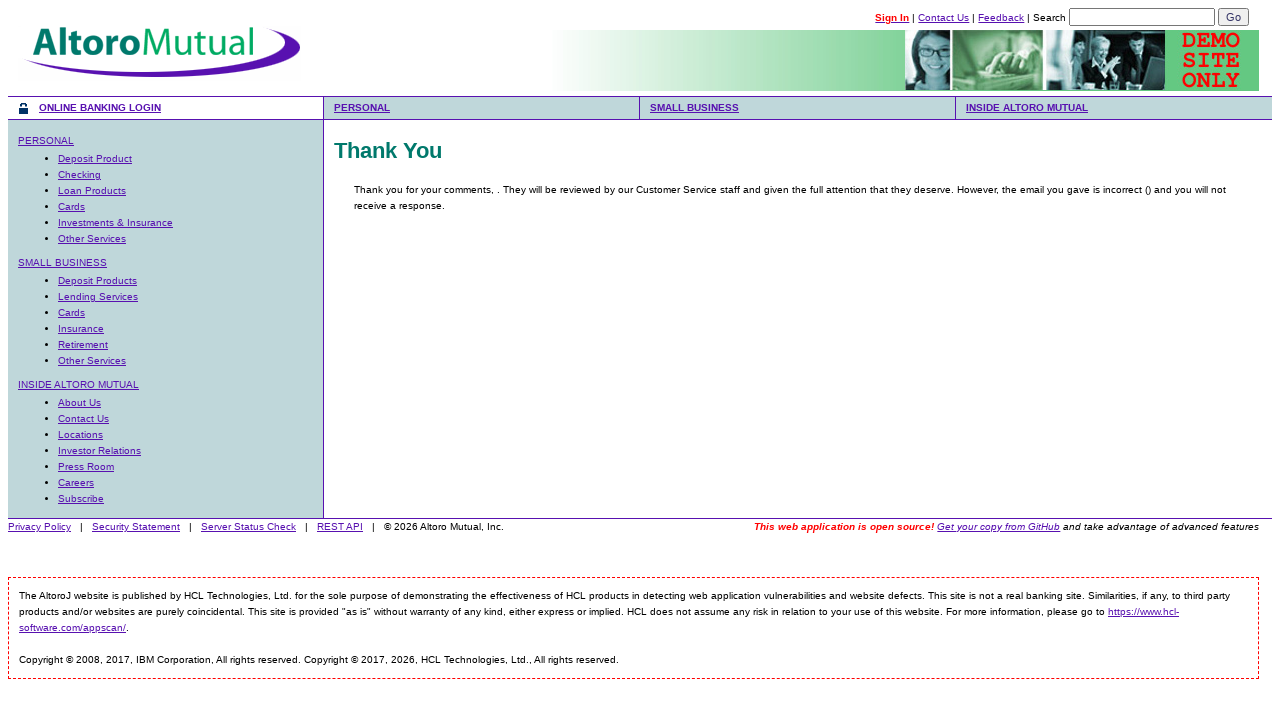

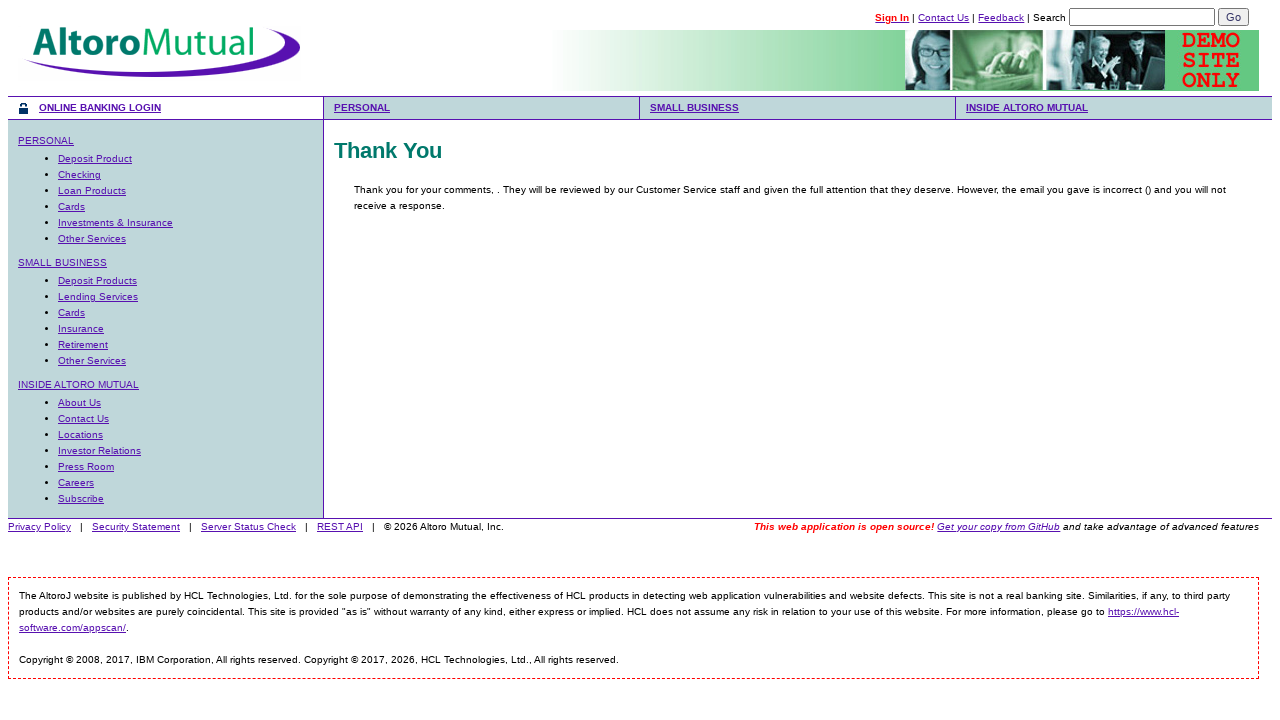